Solves a mathematical challenge by extracting a value from an image attribute, calculating a formula result, and submitting the answer along with checkbox and radio button selections

Starting URL: http://suninjuly.github.io/get_attribute.html

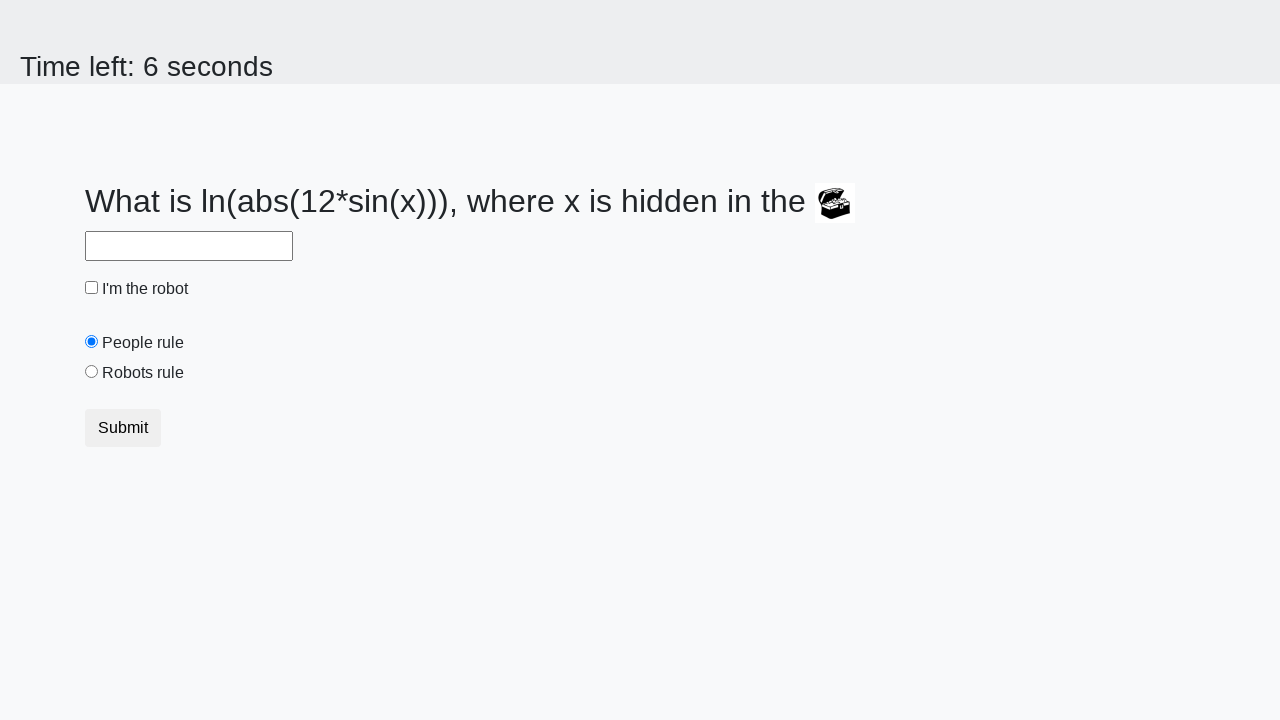

Located treasure image element
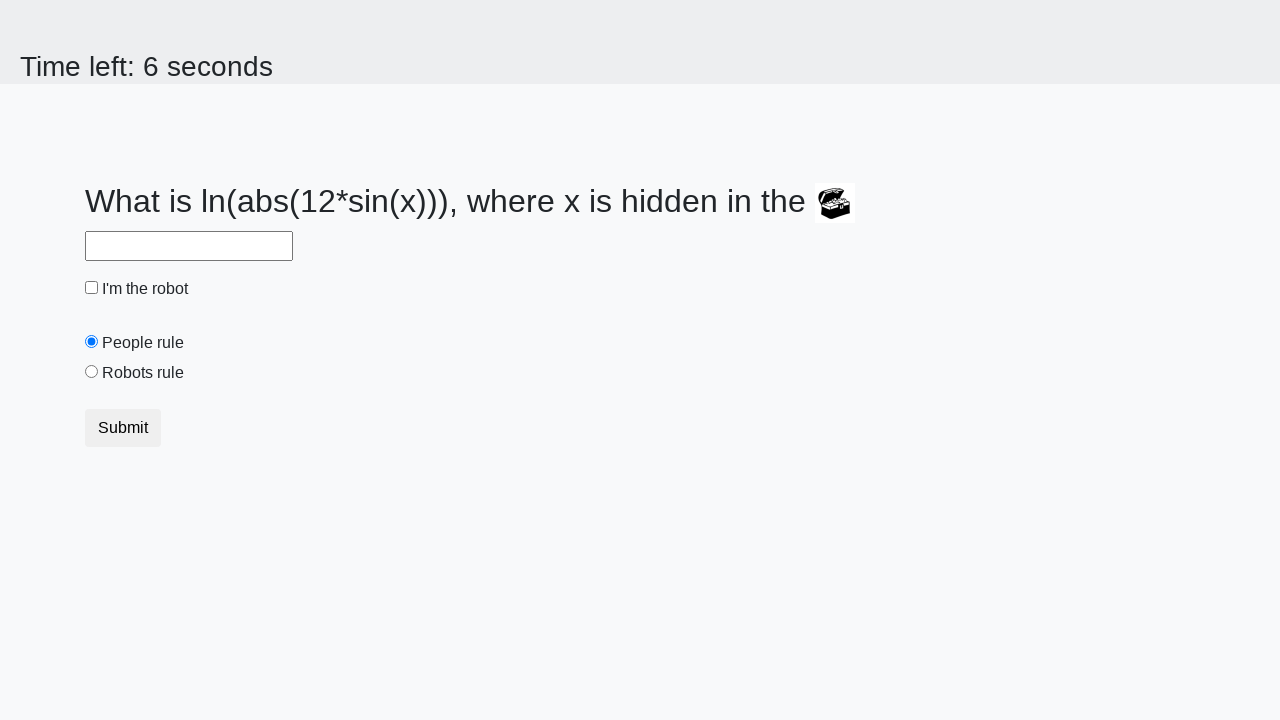

Extracted valuex attribute from treasure image: 621
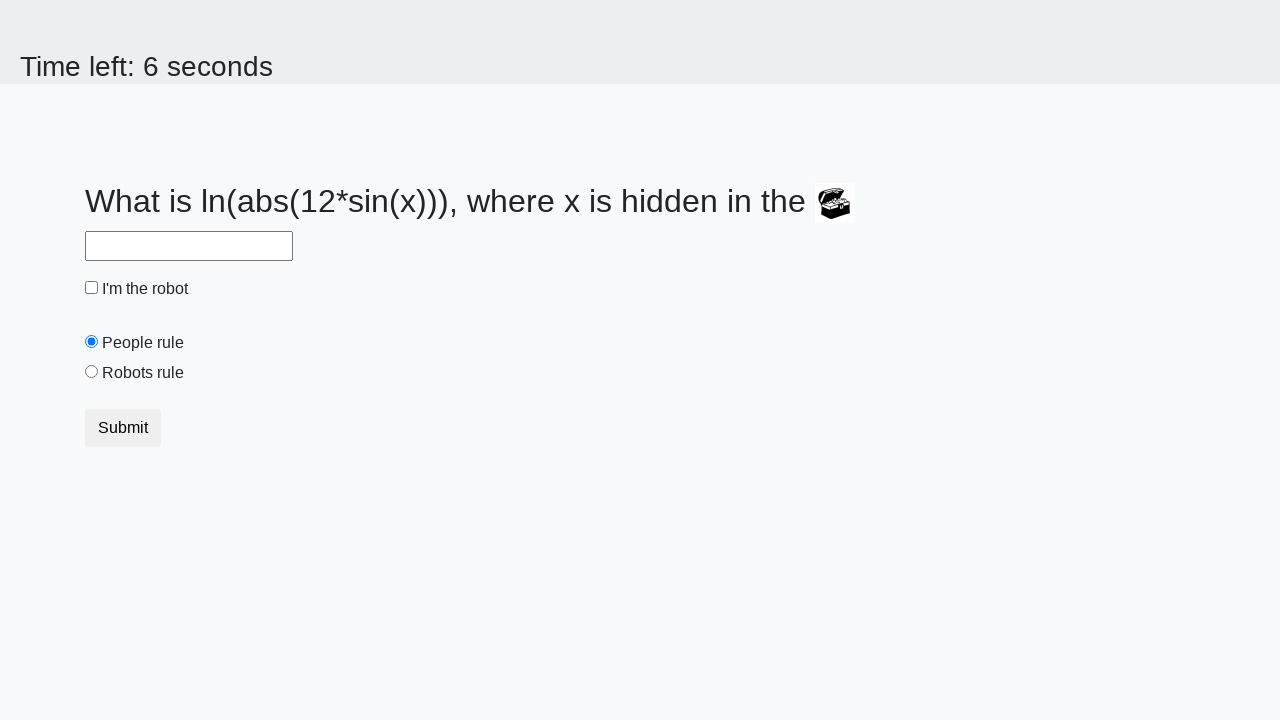

Calculated formula result: 2.3341286966427885
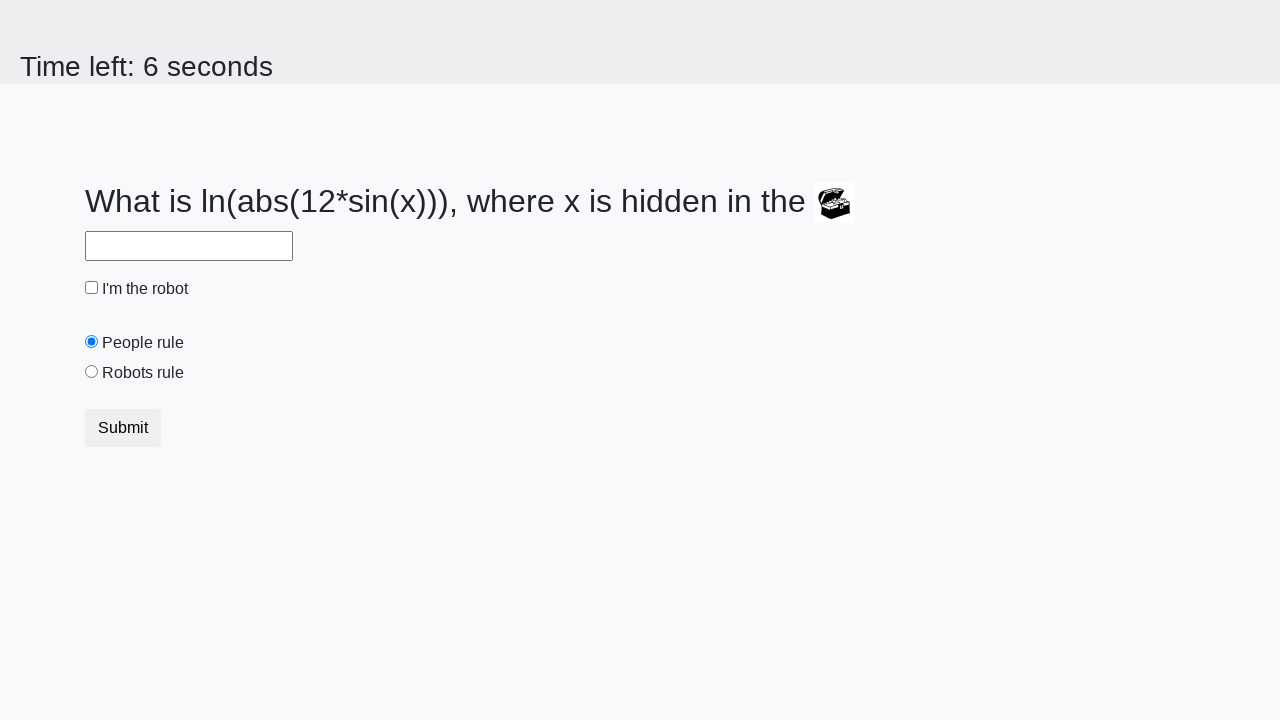

Filled answer field with calculated value: 2.3341286966427885 on //input[@id='answer']
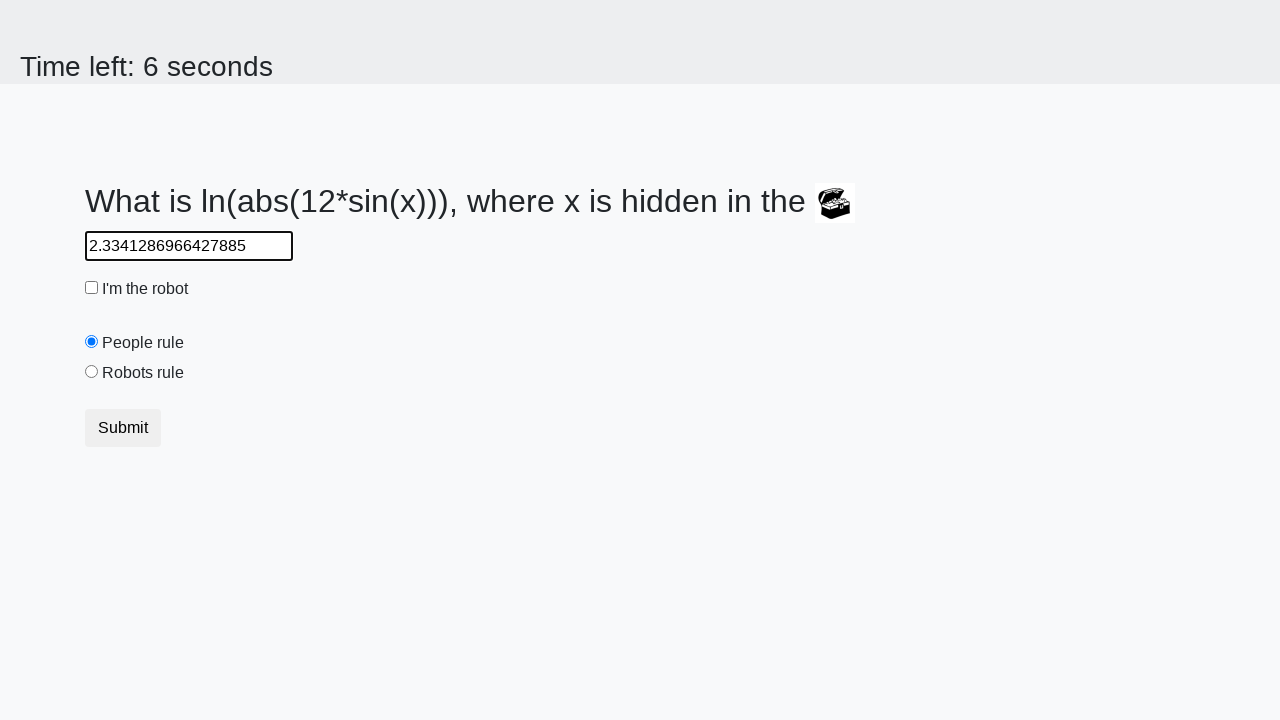

Checked the robot checkbox at (92, 288) on xpath=//input[@id='robotCheckbox']
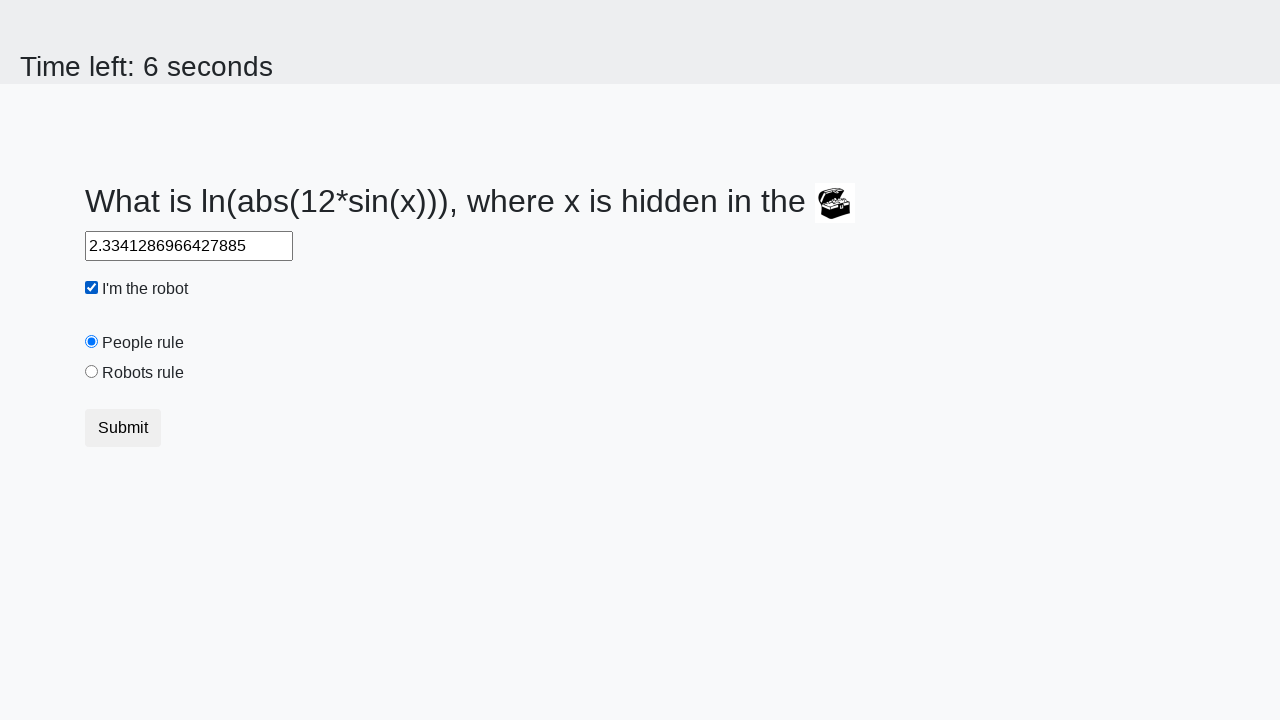

Selected the robots rule radio button at (92, 372) on xpath=//input[@id='robotsRule']
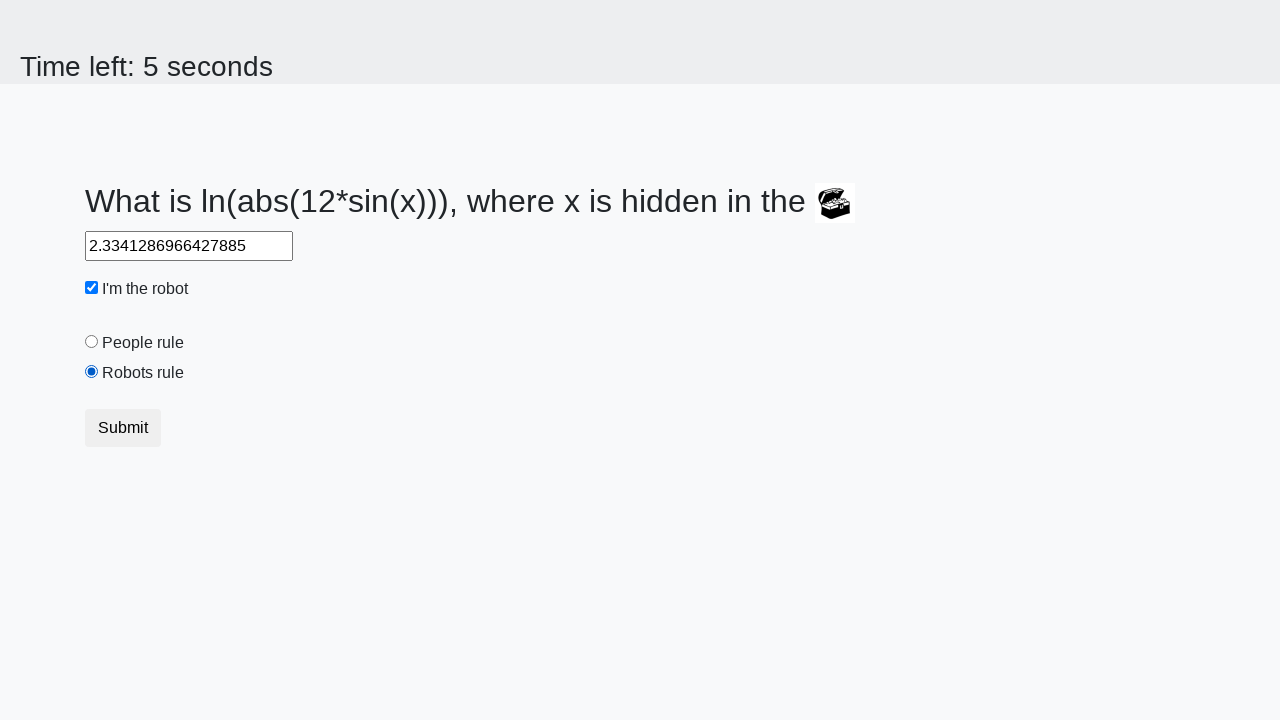

Submitted the form at (123, 428) on xpath=//button[contains(@class, 'btn-default')]
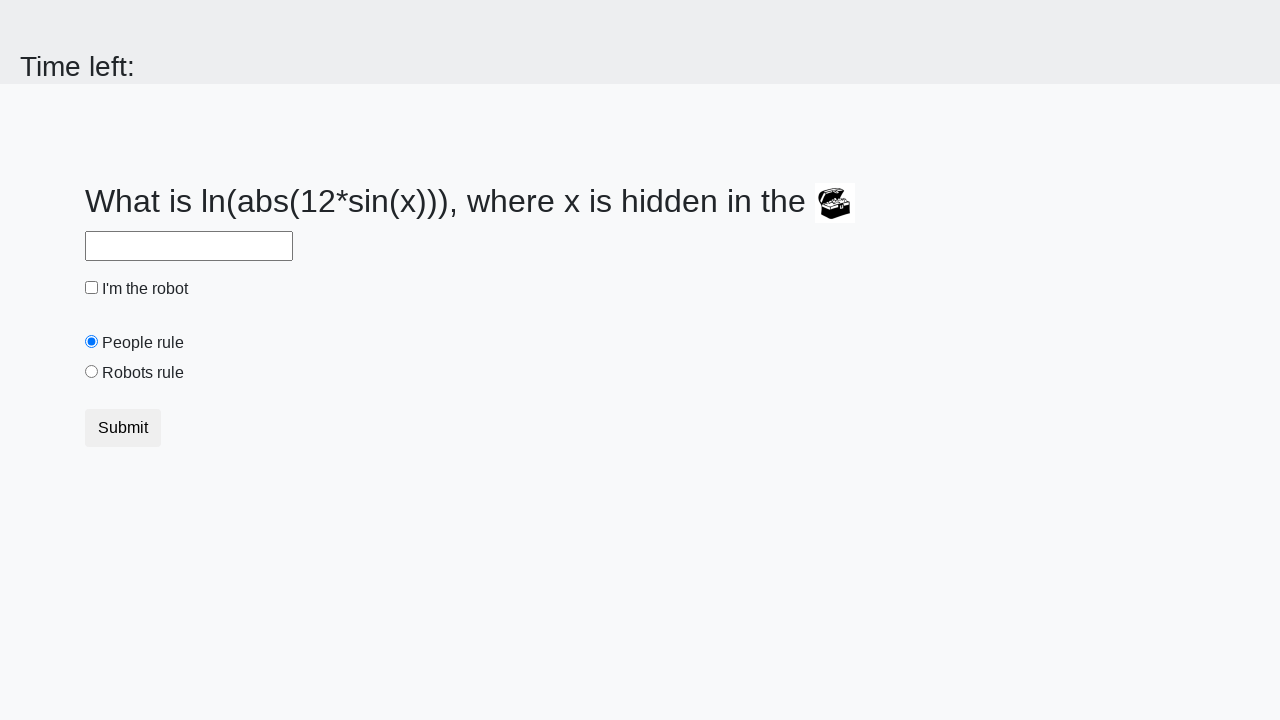

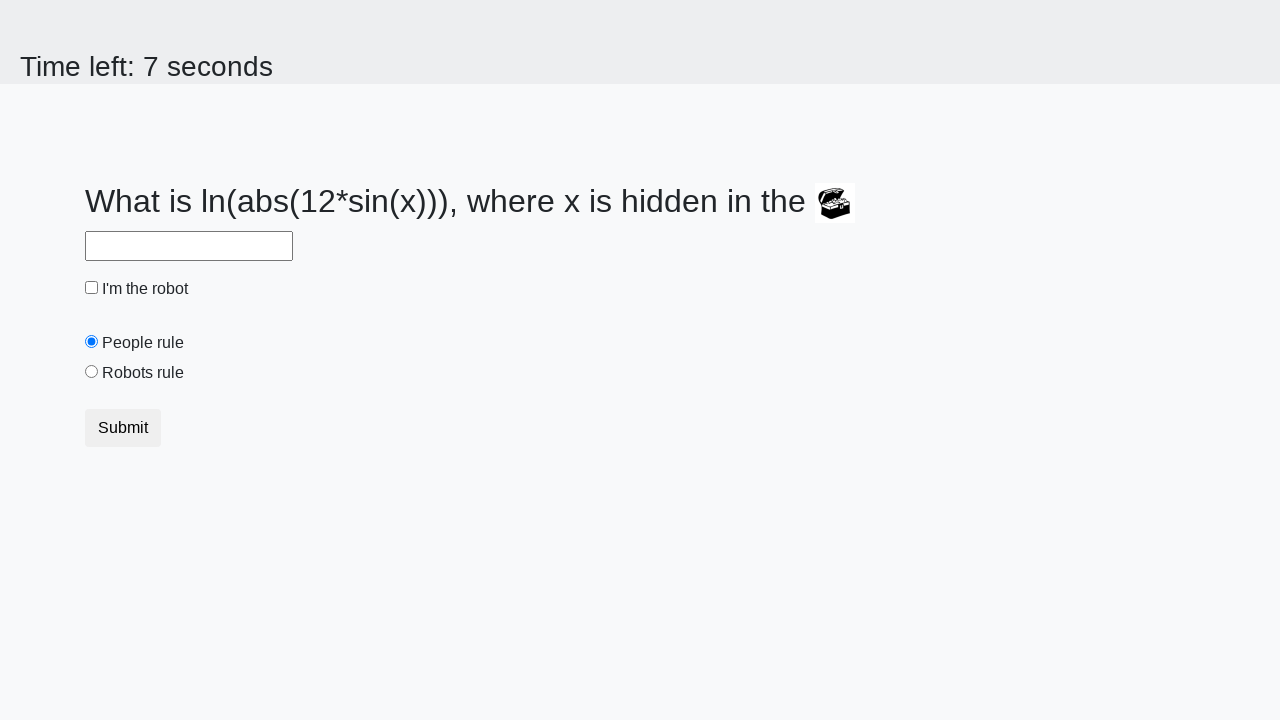